Tests drag and drop functionality by dragging element A to element B and verifying the swap.

Starting URL: http://the-internet.herokuapp.com/drag_and_drop

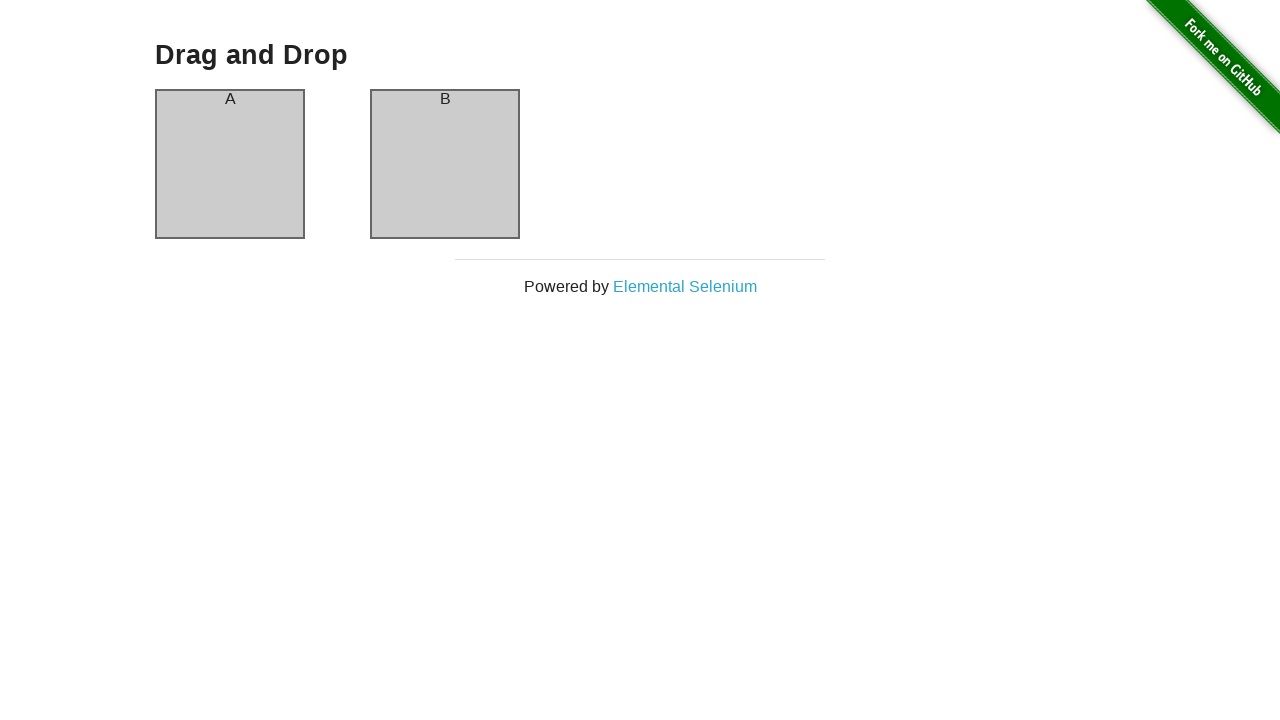

Waited for element A (#column-a) to be present
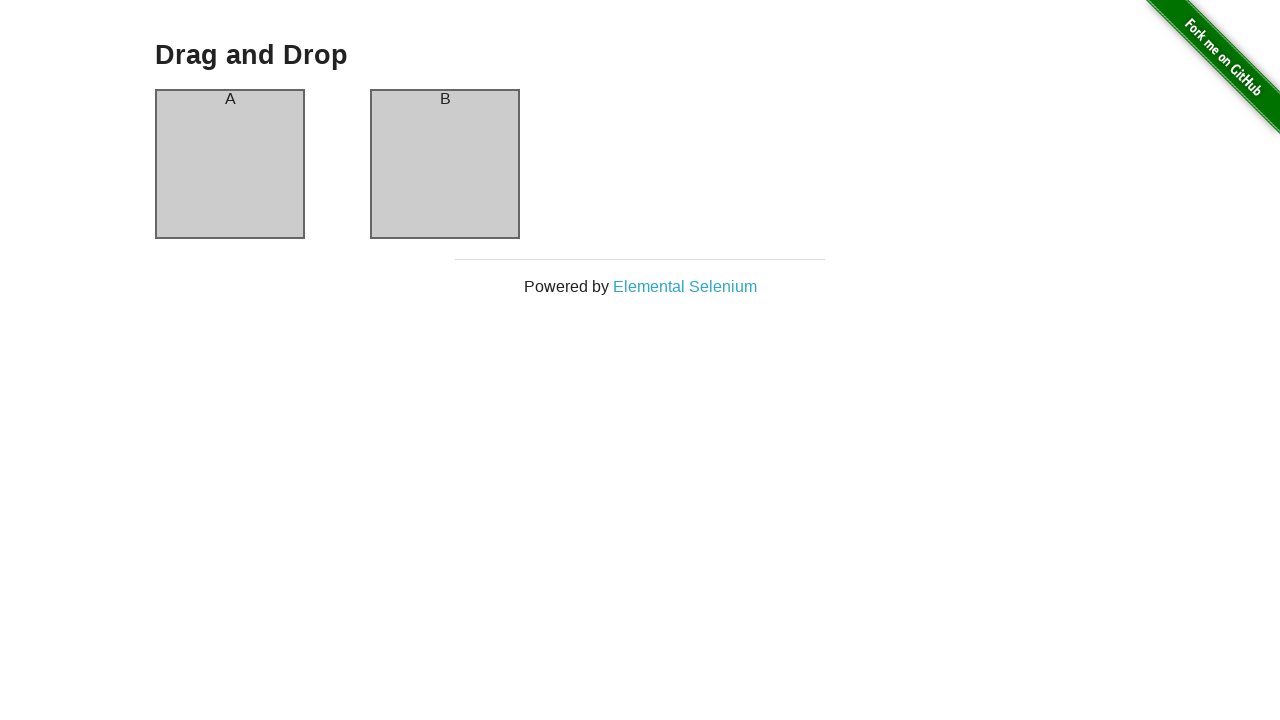

Waited for element B (#column-b) to be present
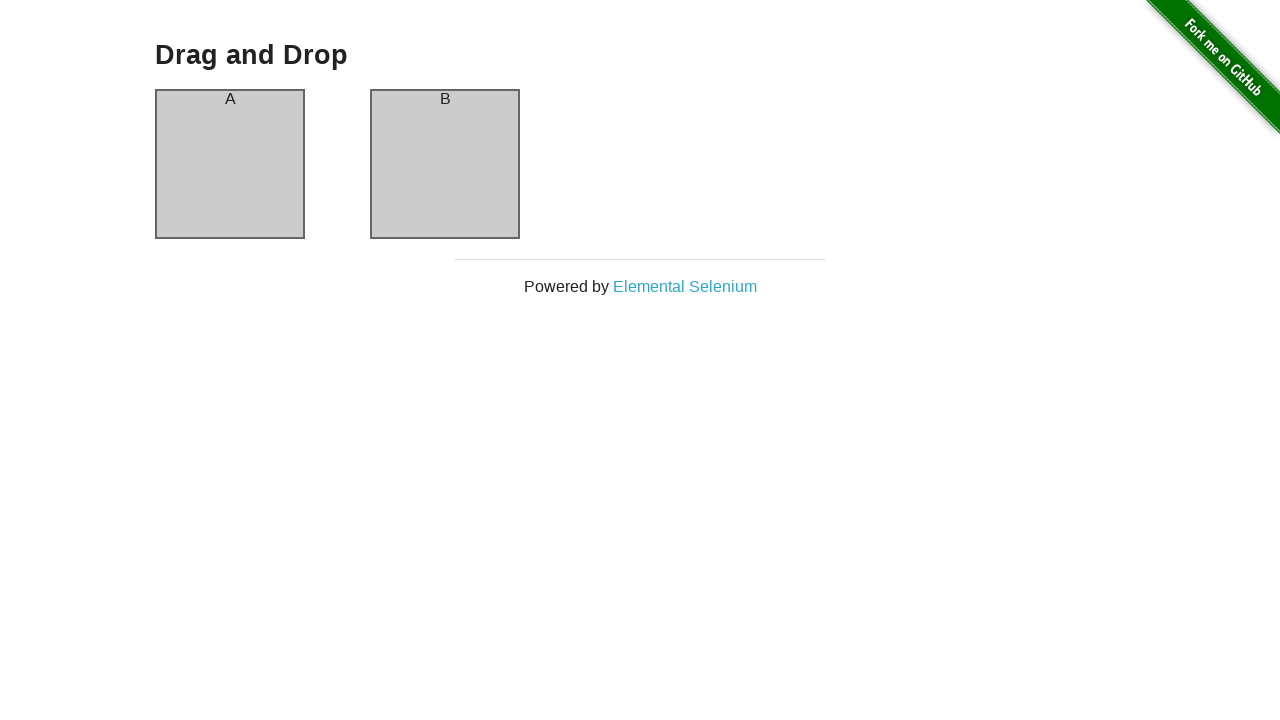

Dragged element A onto element B at (445, 164)
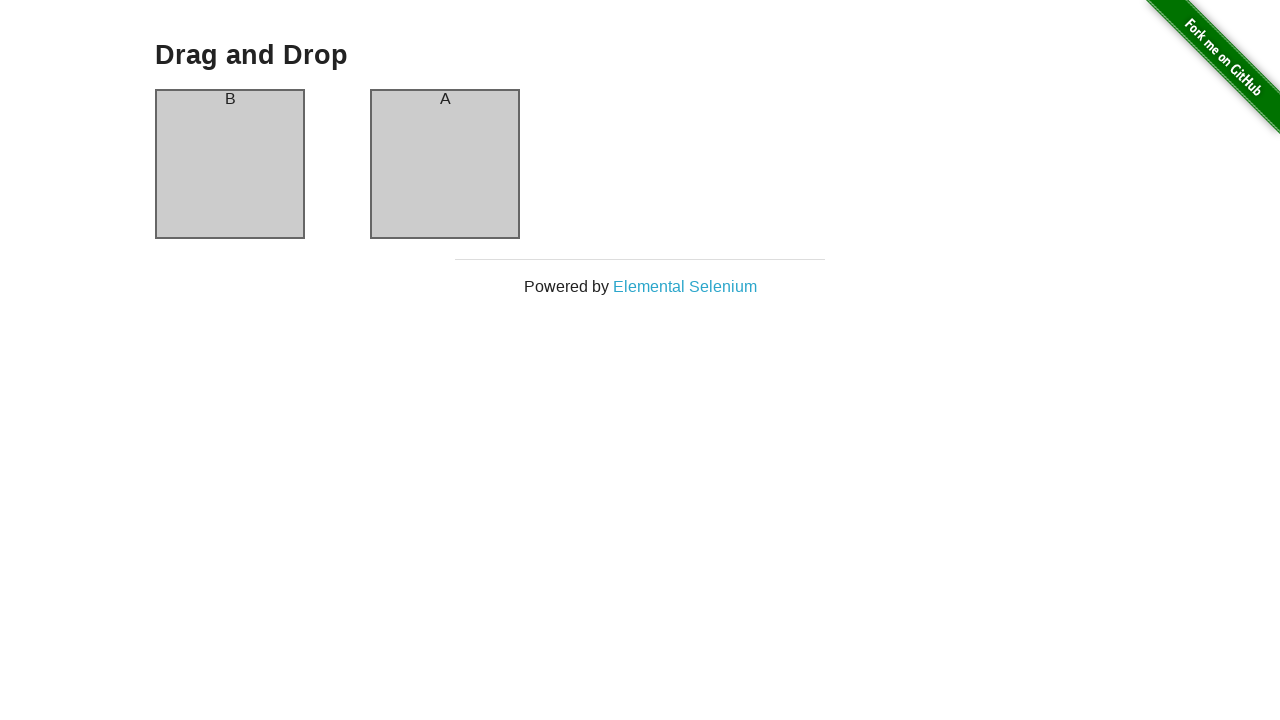

Retrieved header text content: 'B'
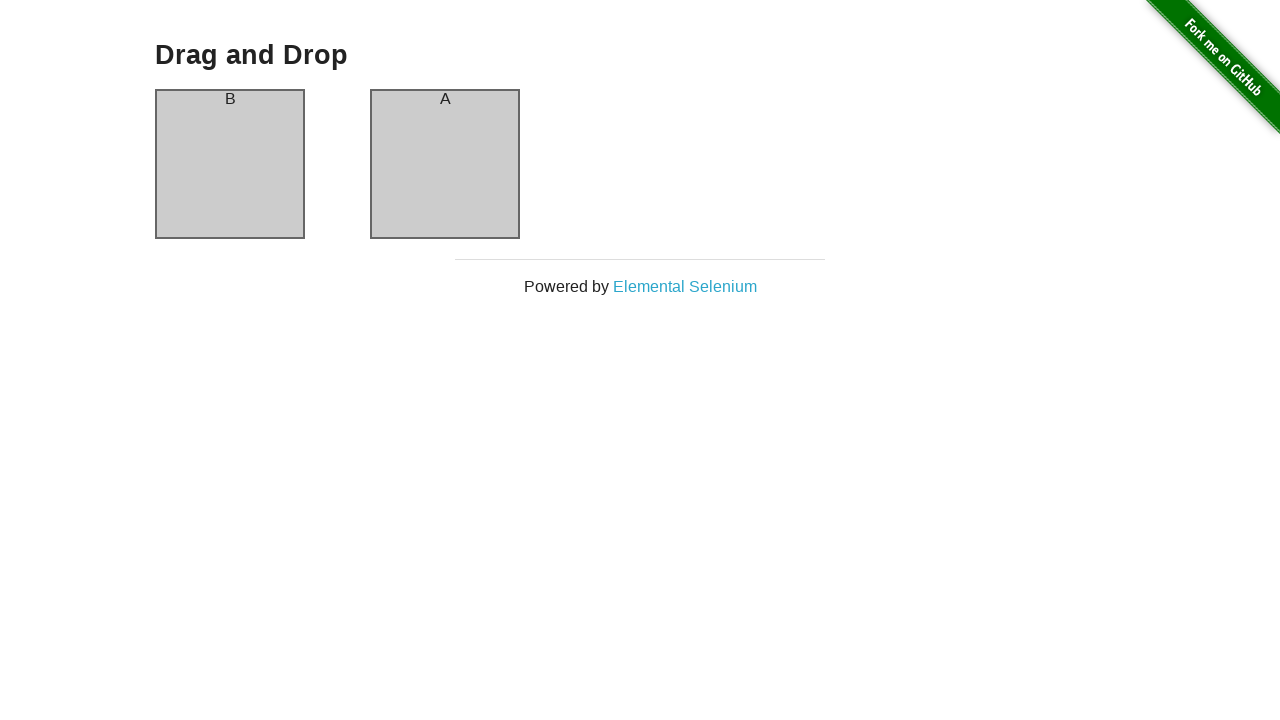

Verified that element A header changed to 'B' after swap
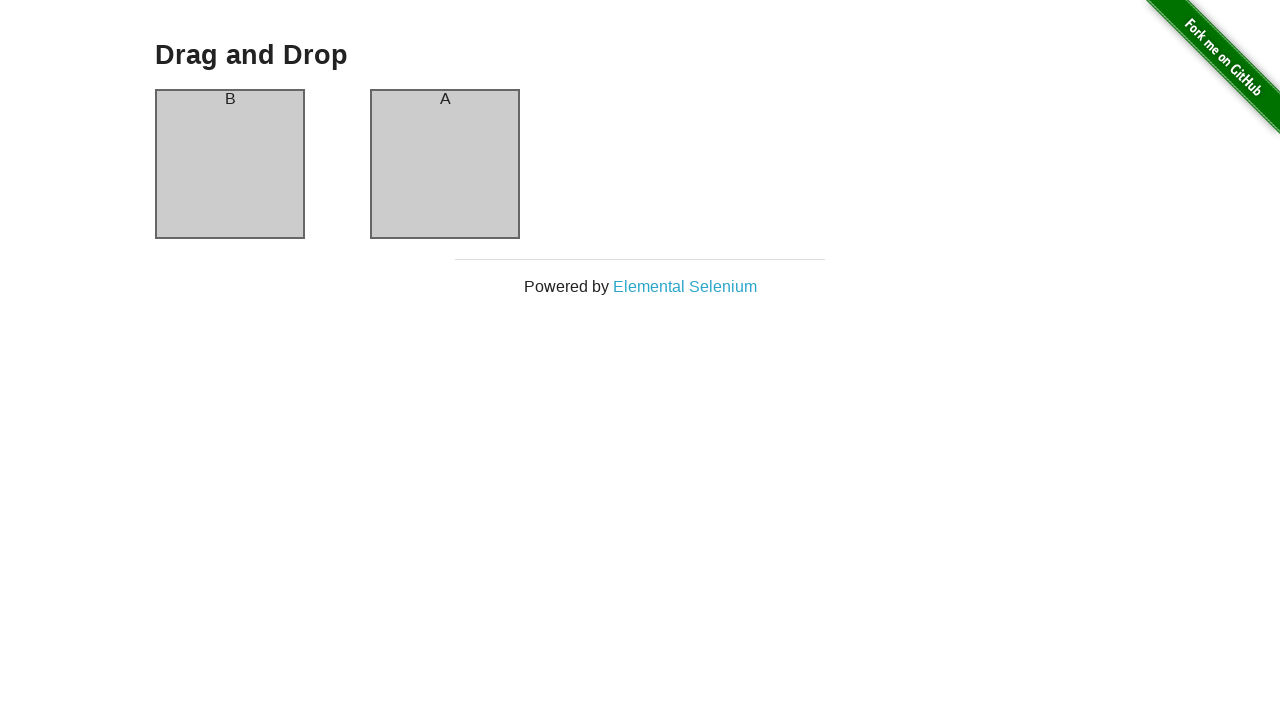

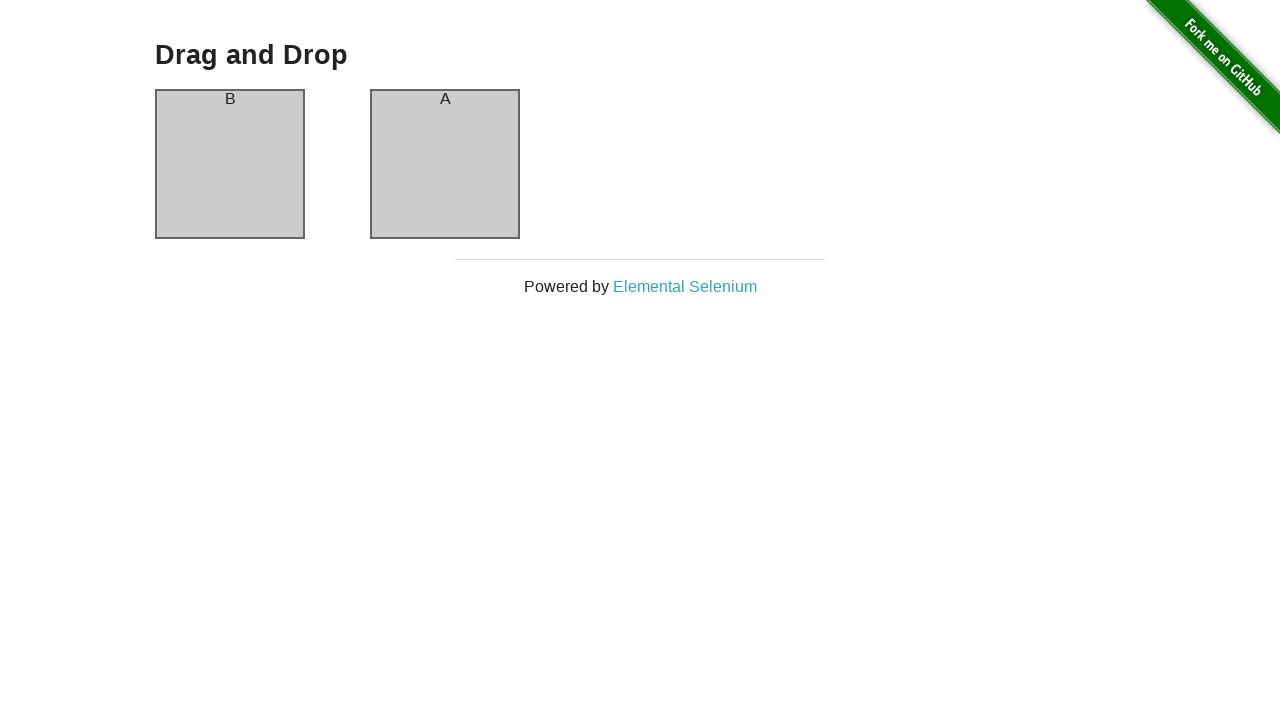